Tests scrolling functionality on a page with a fixed table header, scrolls both the main window and a specific table element, then verifies the sum of values in a table column

Starting URL: https://rahulshettyacademy.com/AutomationPractice/

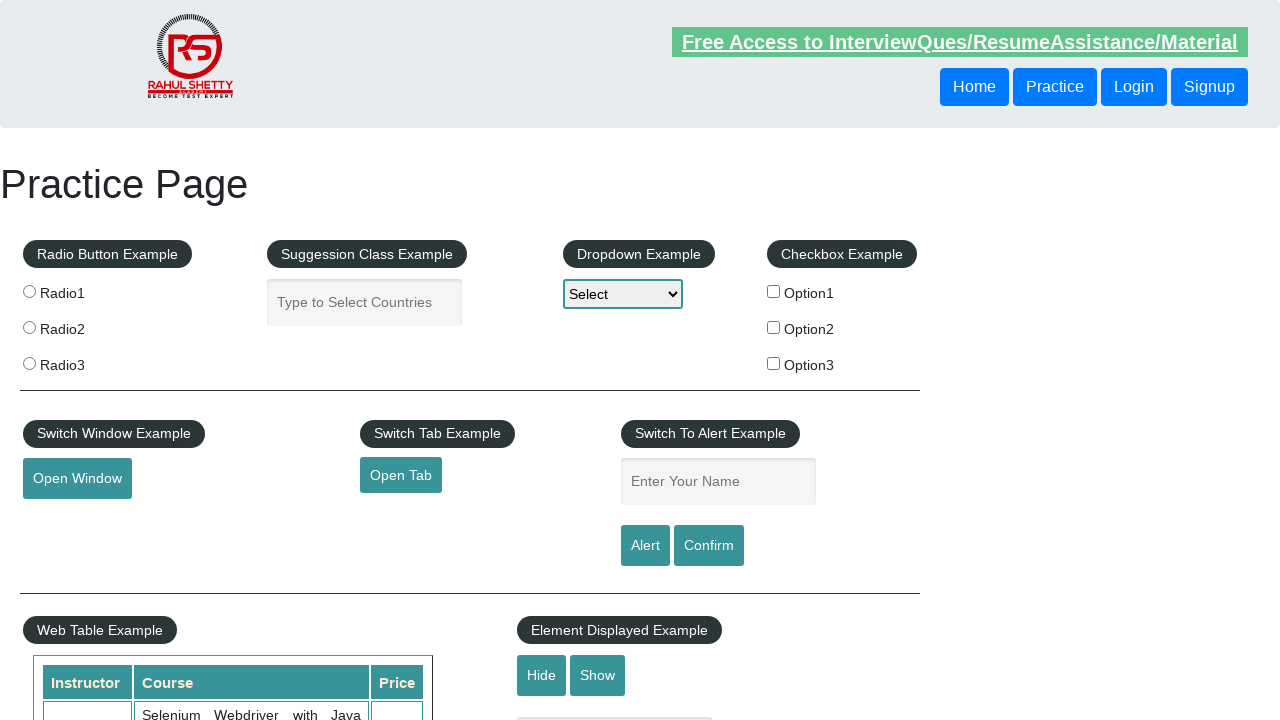

Scrolled main window down by 600 pixels
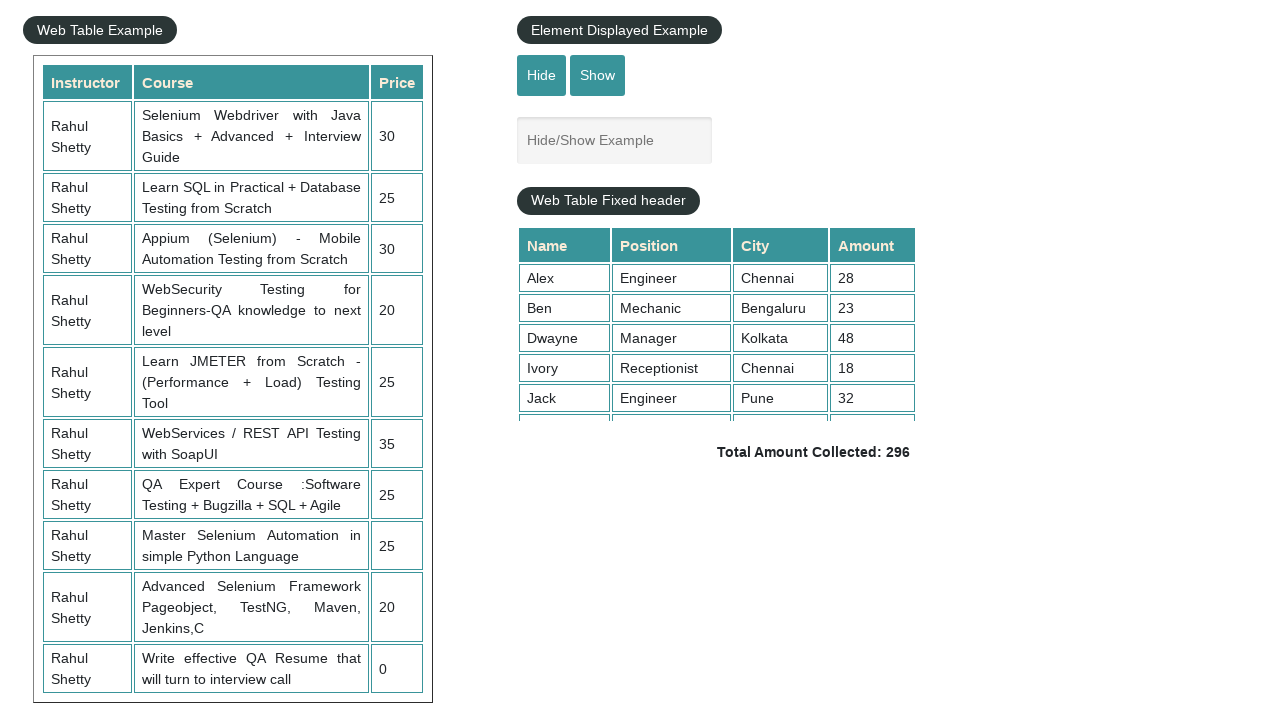

Waited 3000ms for scroll to complete
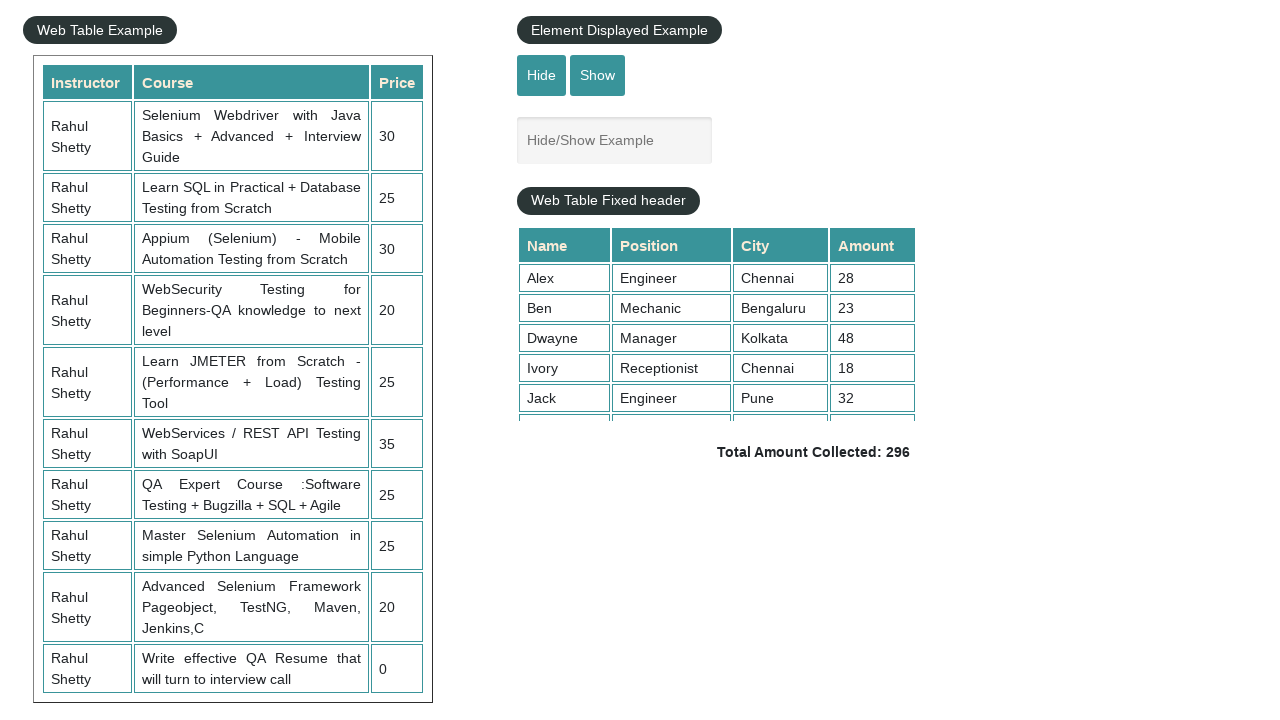

Scrolled fixed table header element to top position 5000
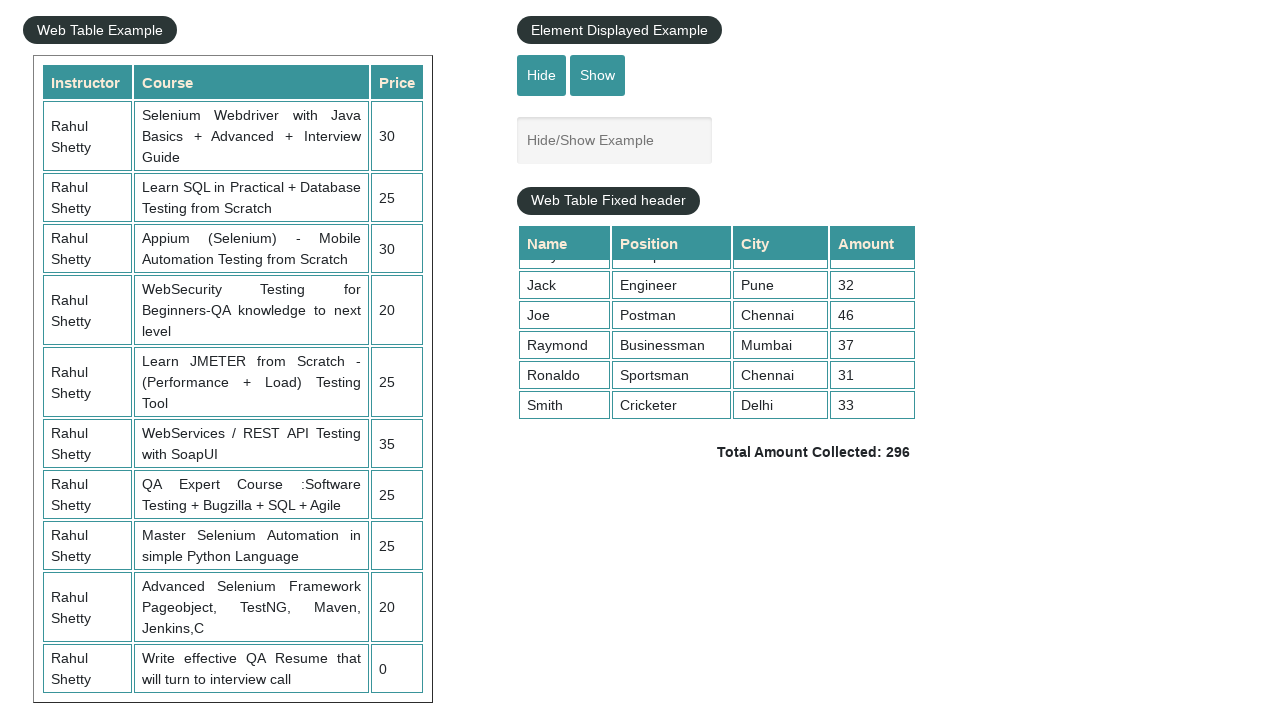

Retrieved all values from 4th column of the table
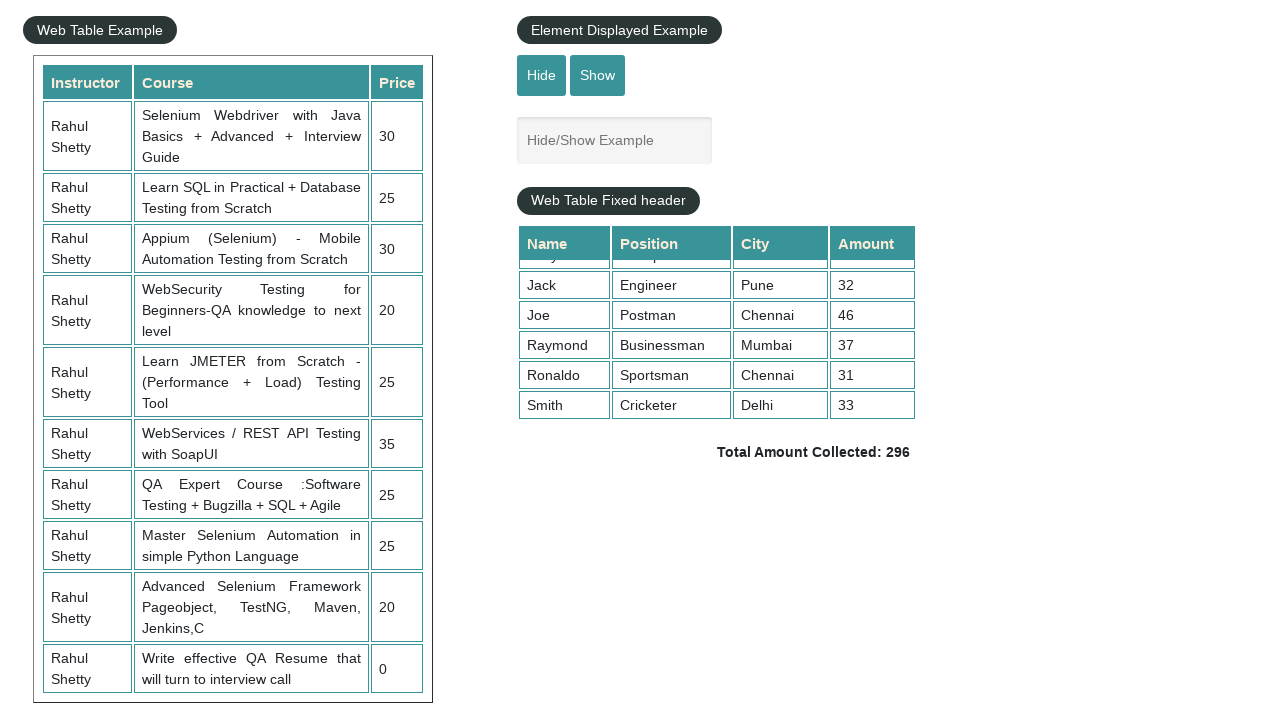

Calculated sum of table column values: 296
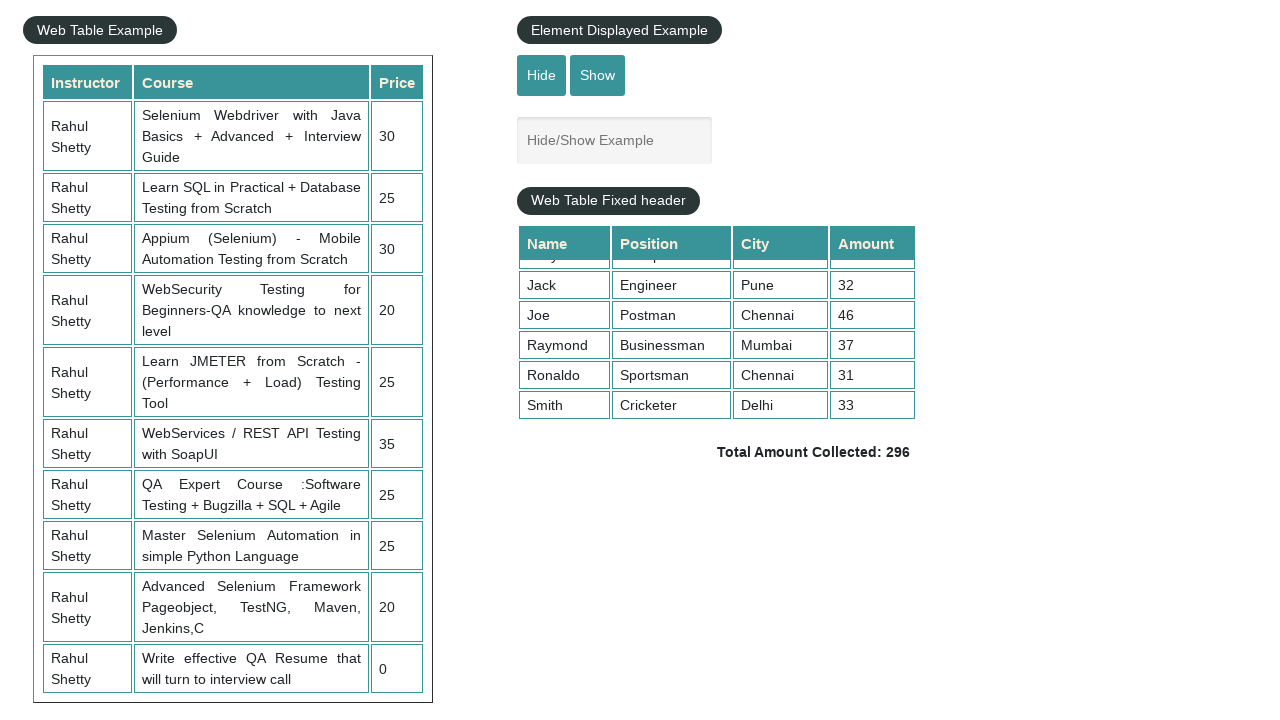

Retrieved total amount displayed on page:  Total Amount Collected: 296 
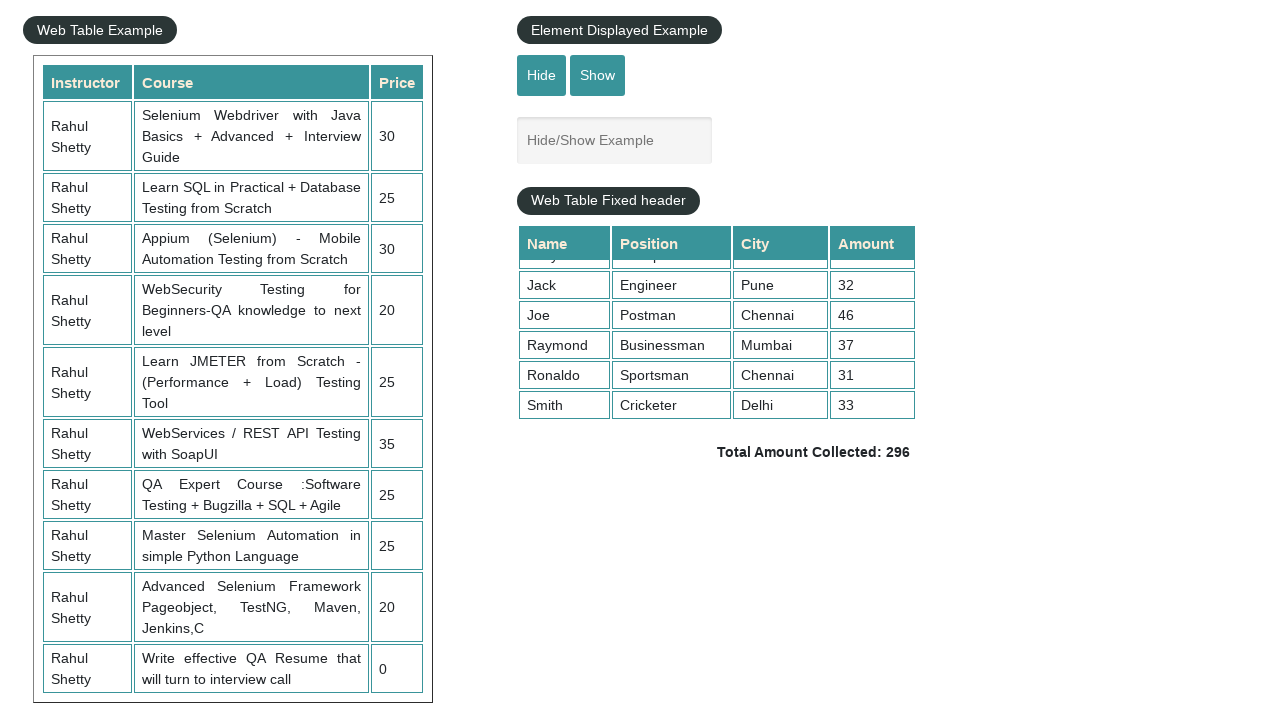

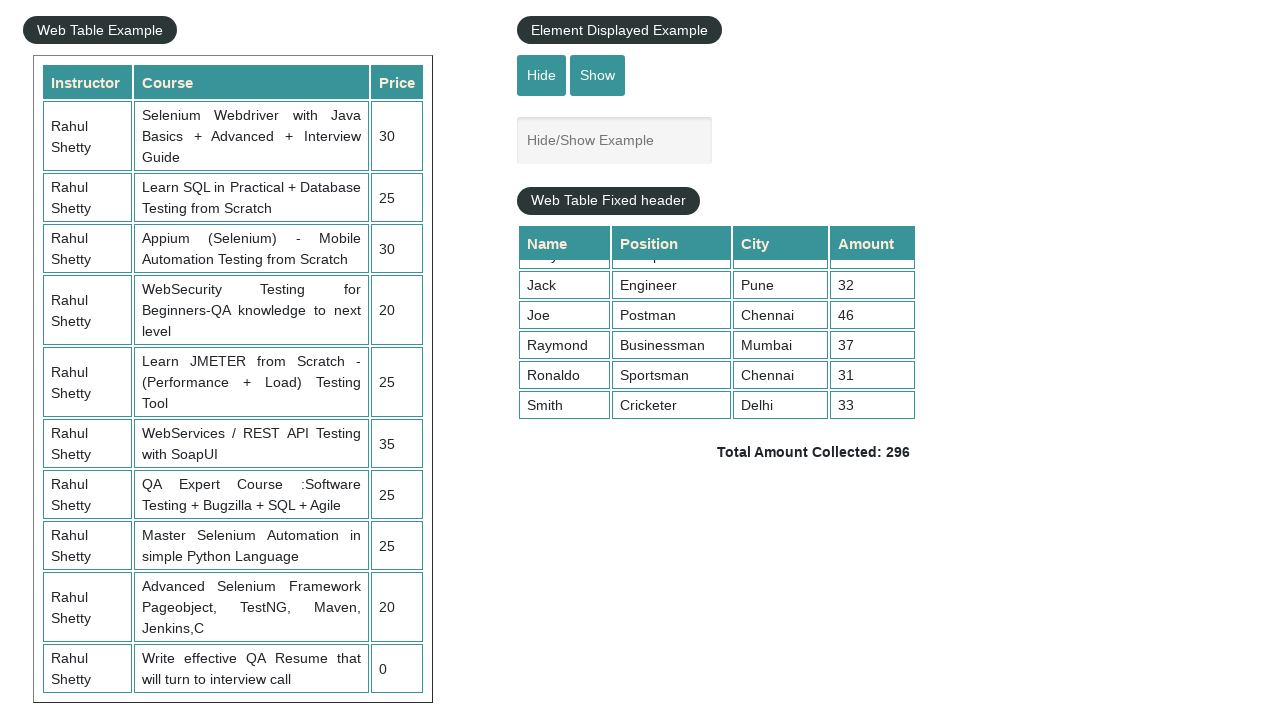